Tests a signup/contact form by filling in first name, last name, and email fields, then submitting the form

Starting URL: https://secure-retreat-92358.herokuapp.com/

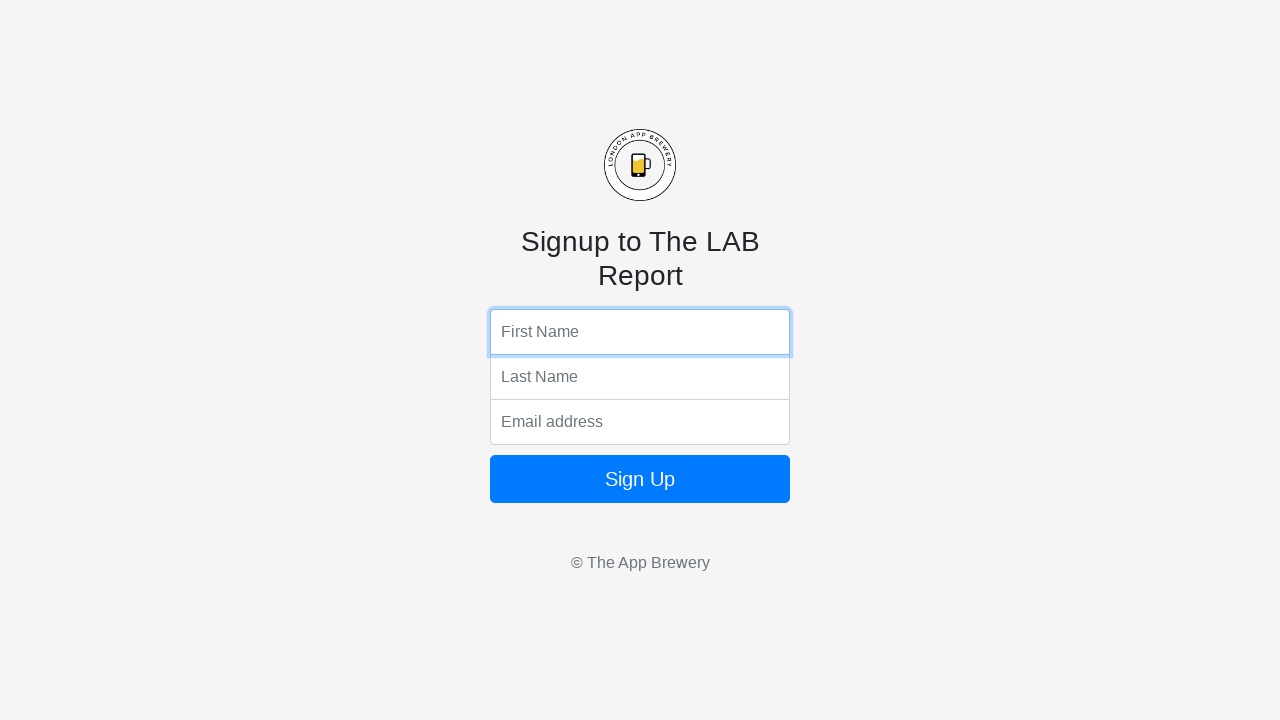

Filled first name field with 'test' on input[name='fName']
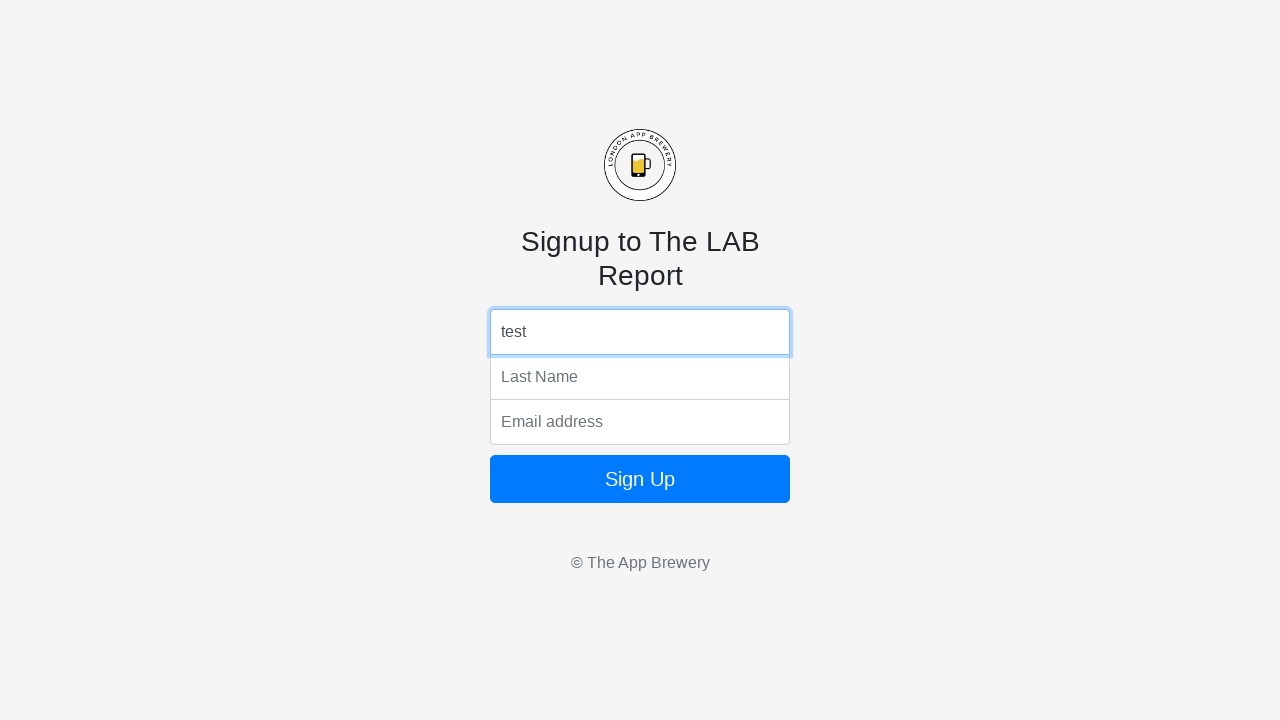

Filled last name field with 'tester' on input[name='lName']
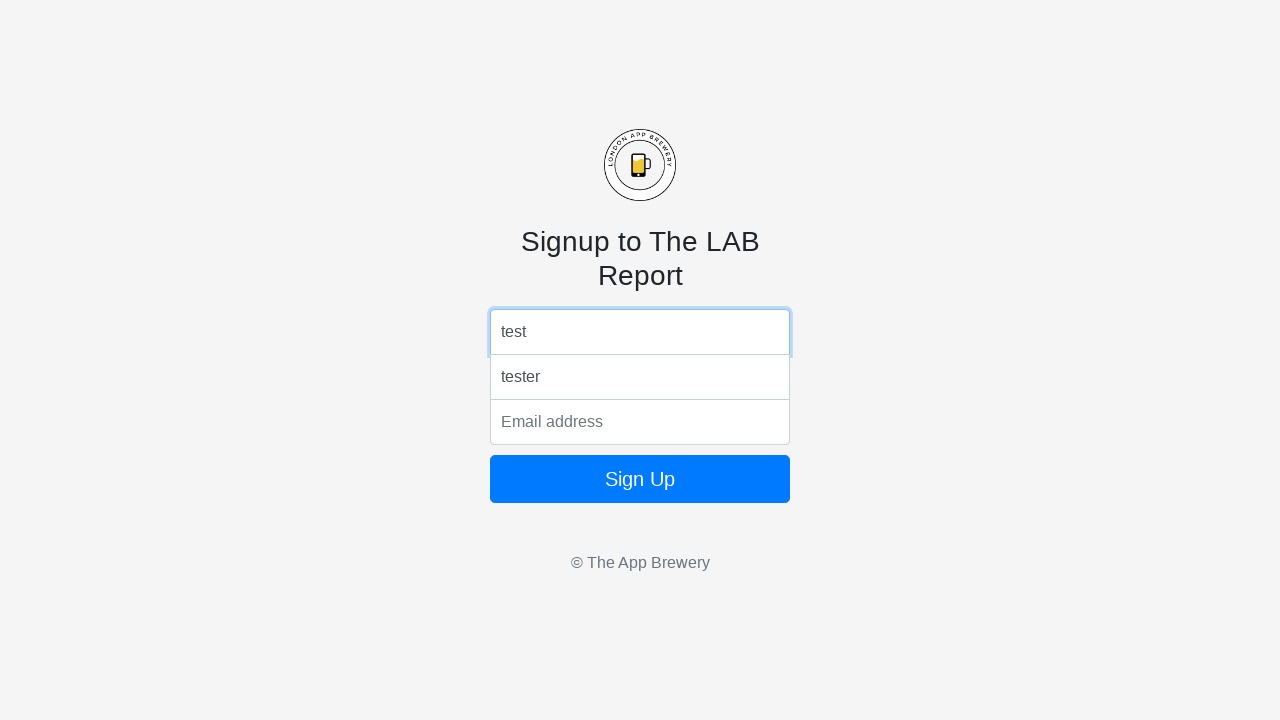

Filled email field with 'test_example@gmail.com' on input[name='email']
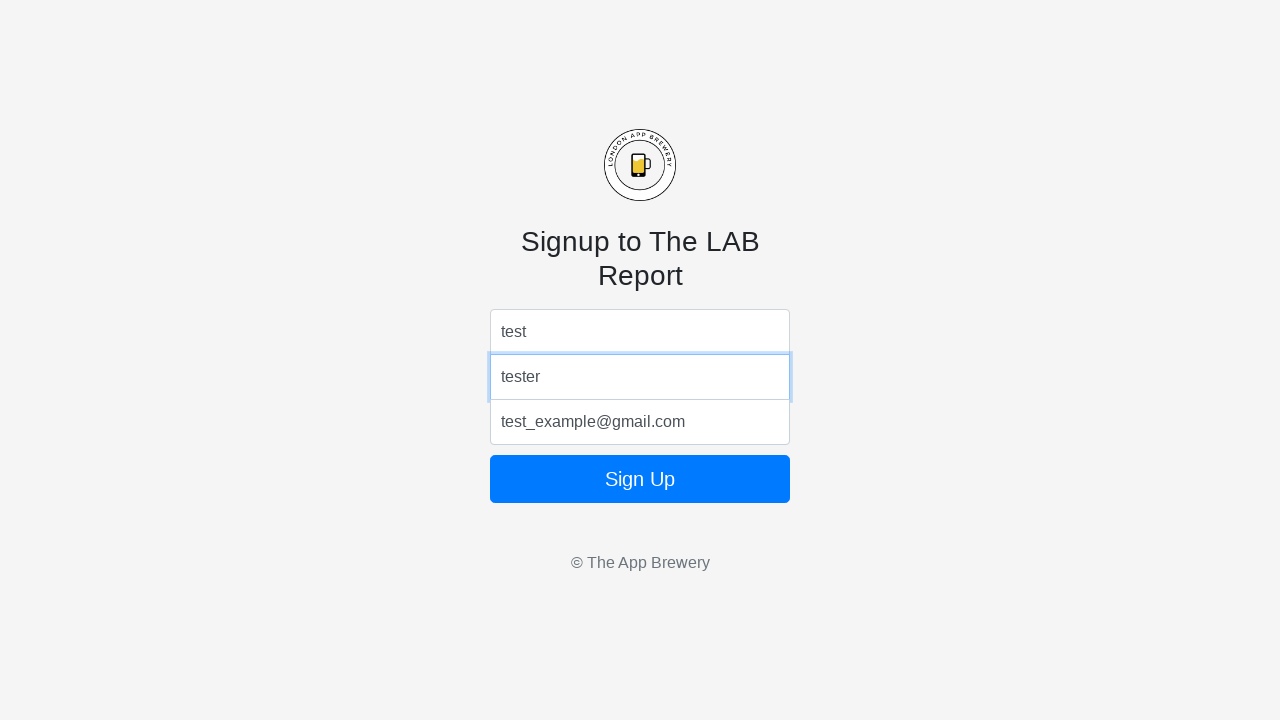

Submitted form by pressing Enter on email field on input[name='email']
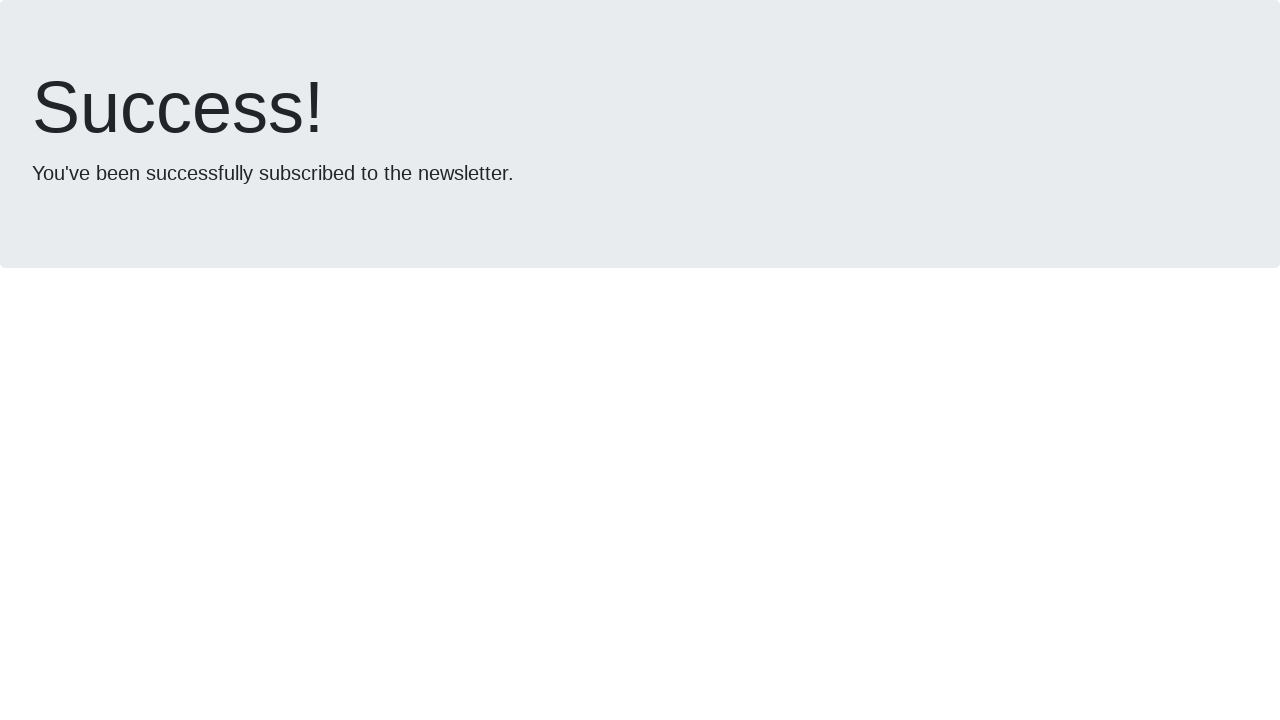

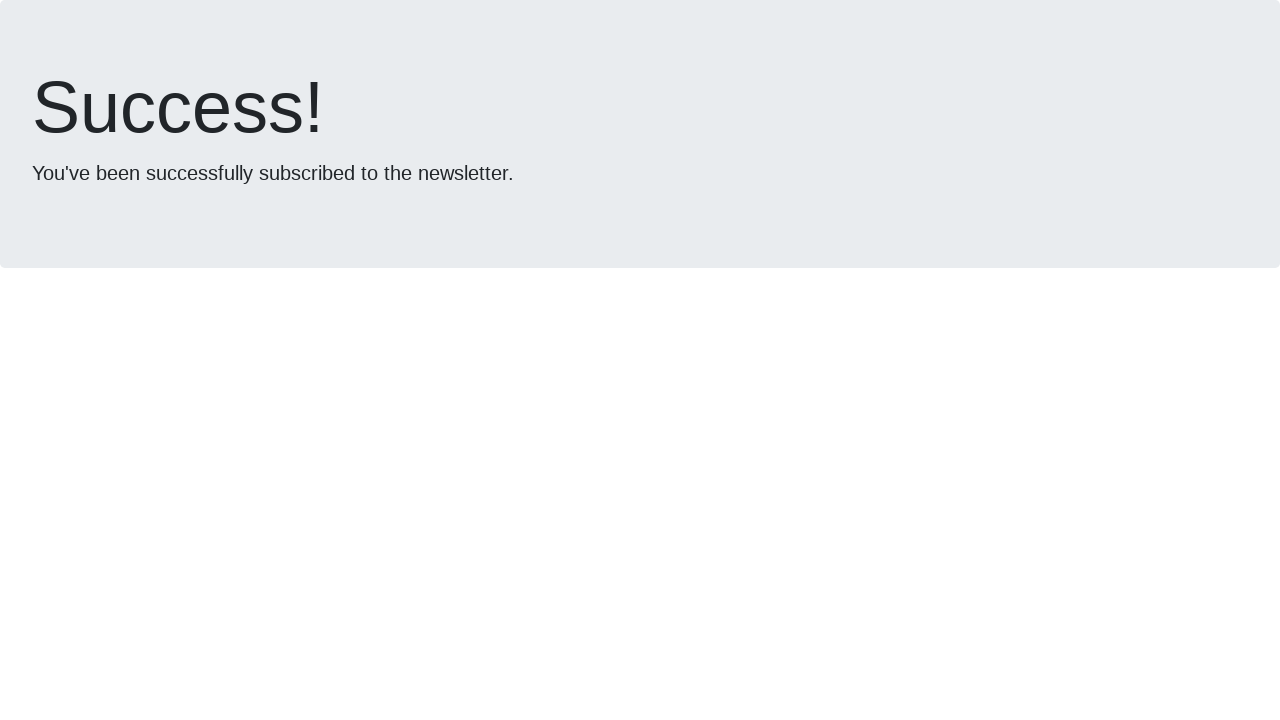